Navigates to the testing world registration page and verifies the current URL

Starting URL: http://www.thetestingworld.com/testings

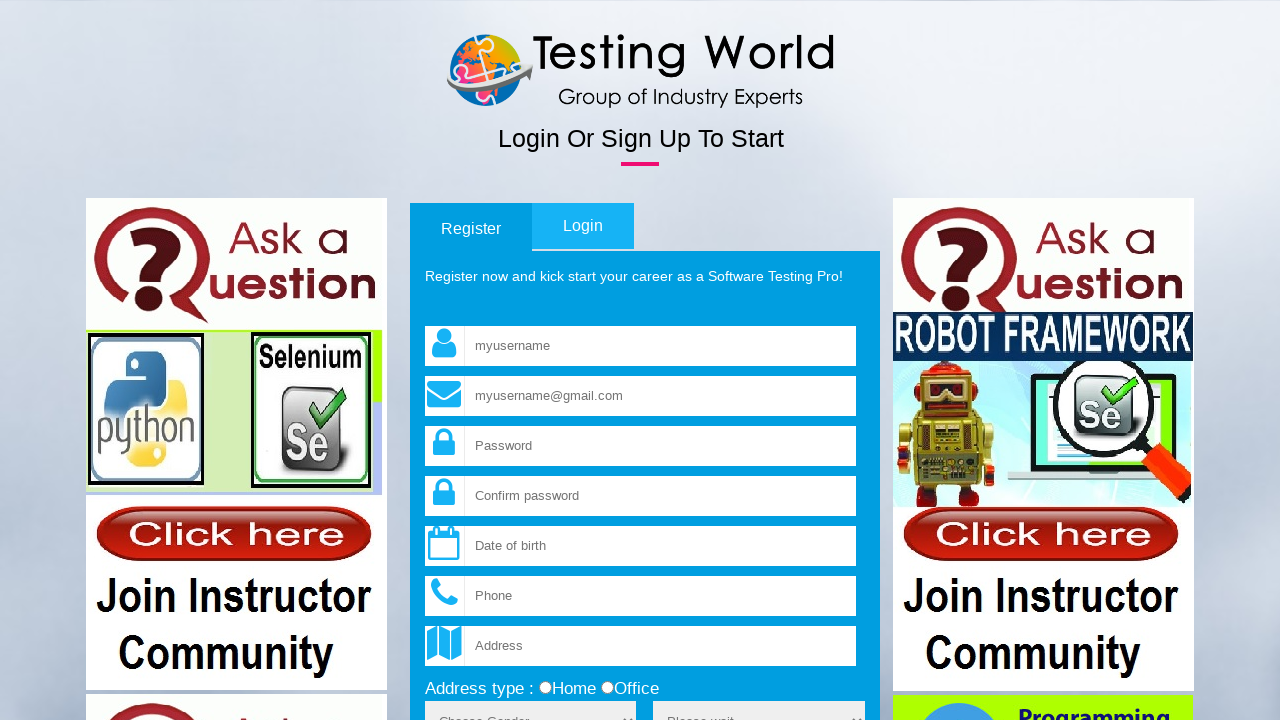

Set viewport size to 1920x1080
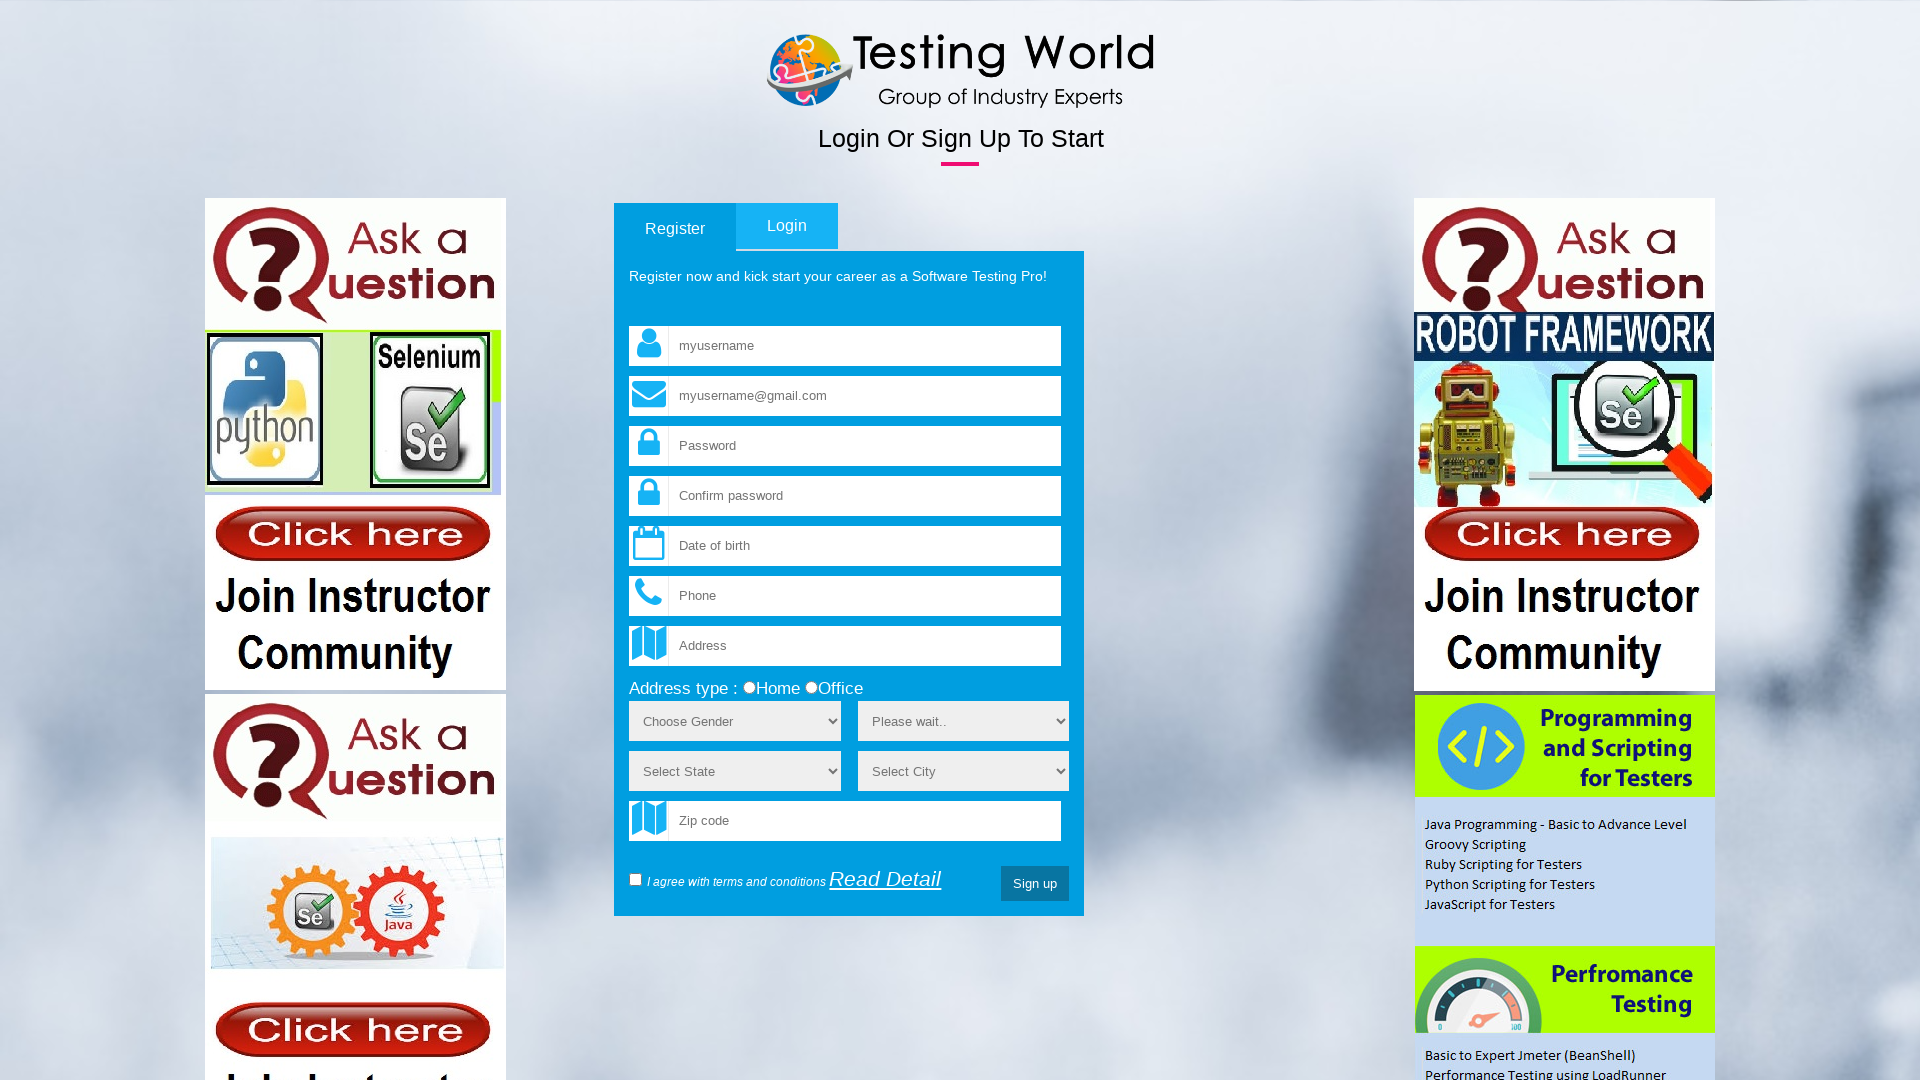

Verified current URL matches https://www.thetestingworld.com/testings/
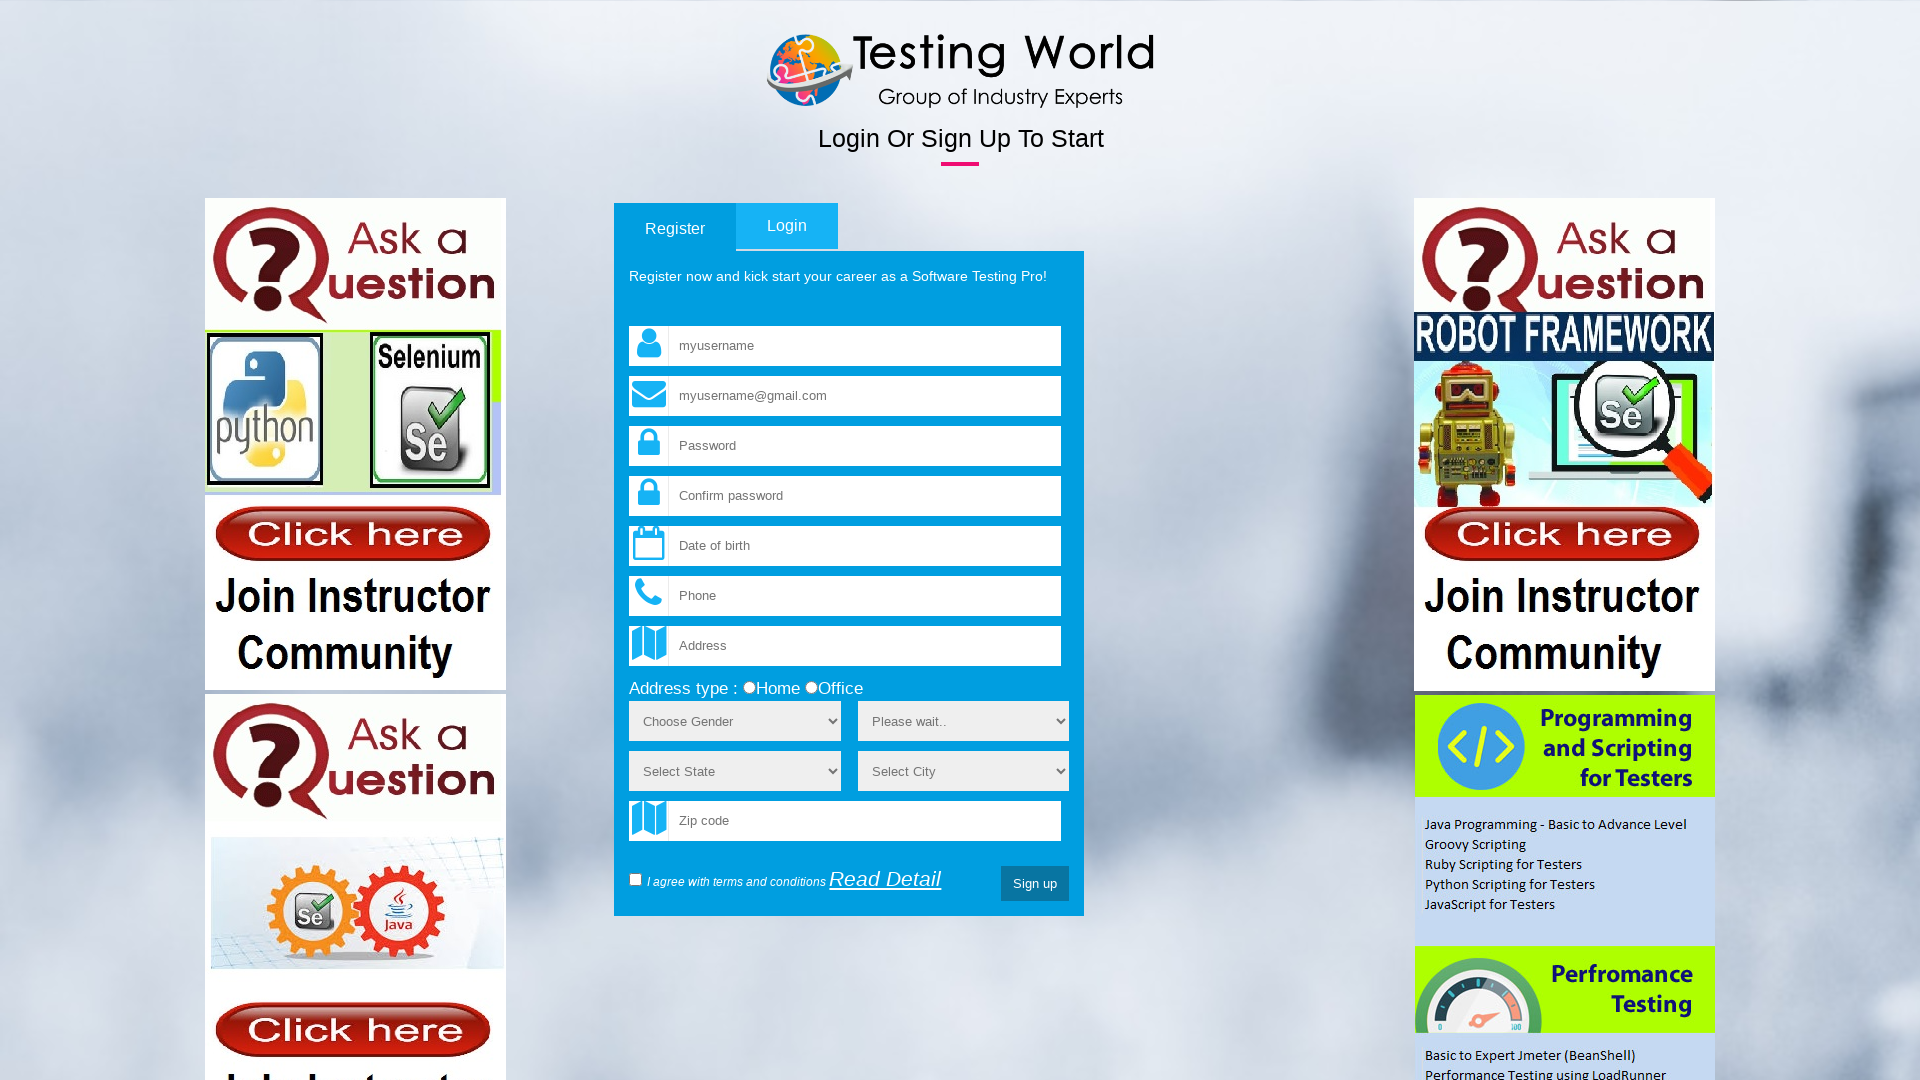

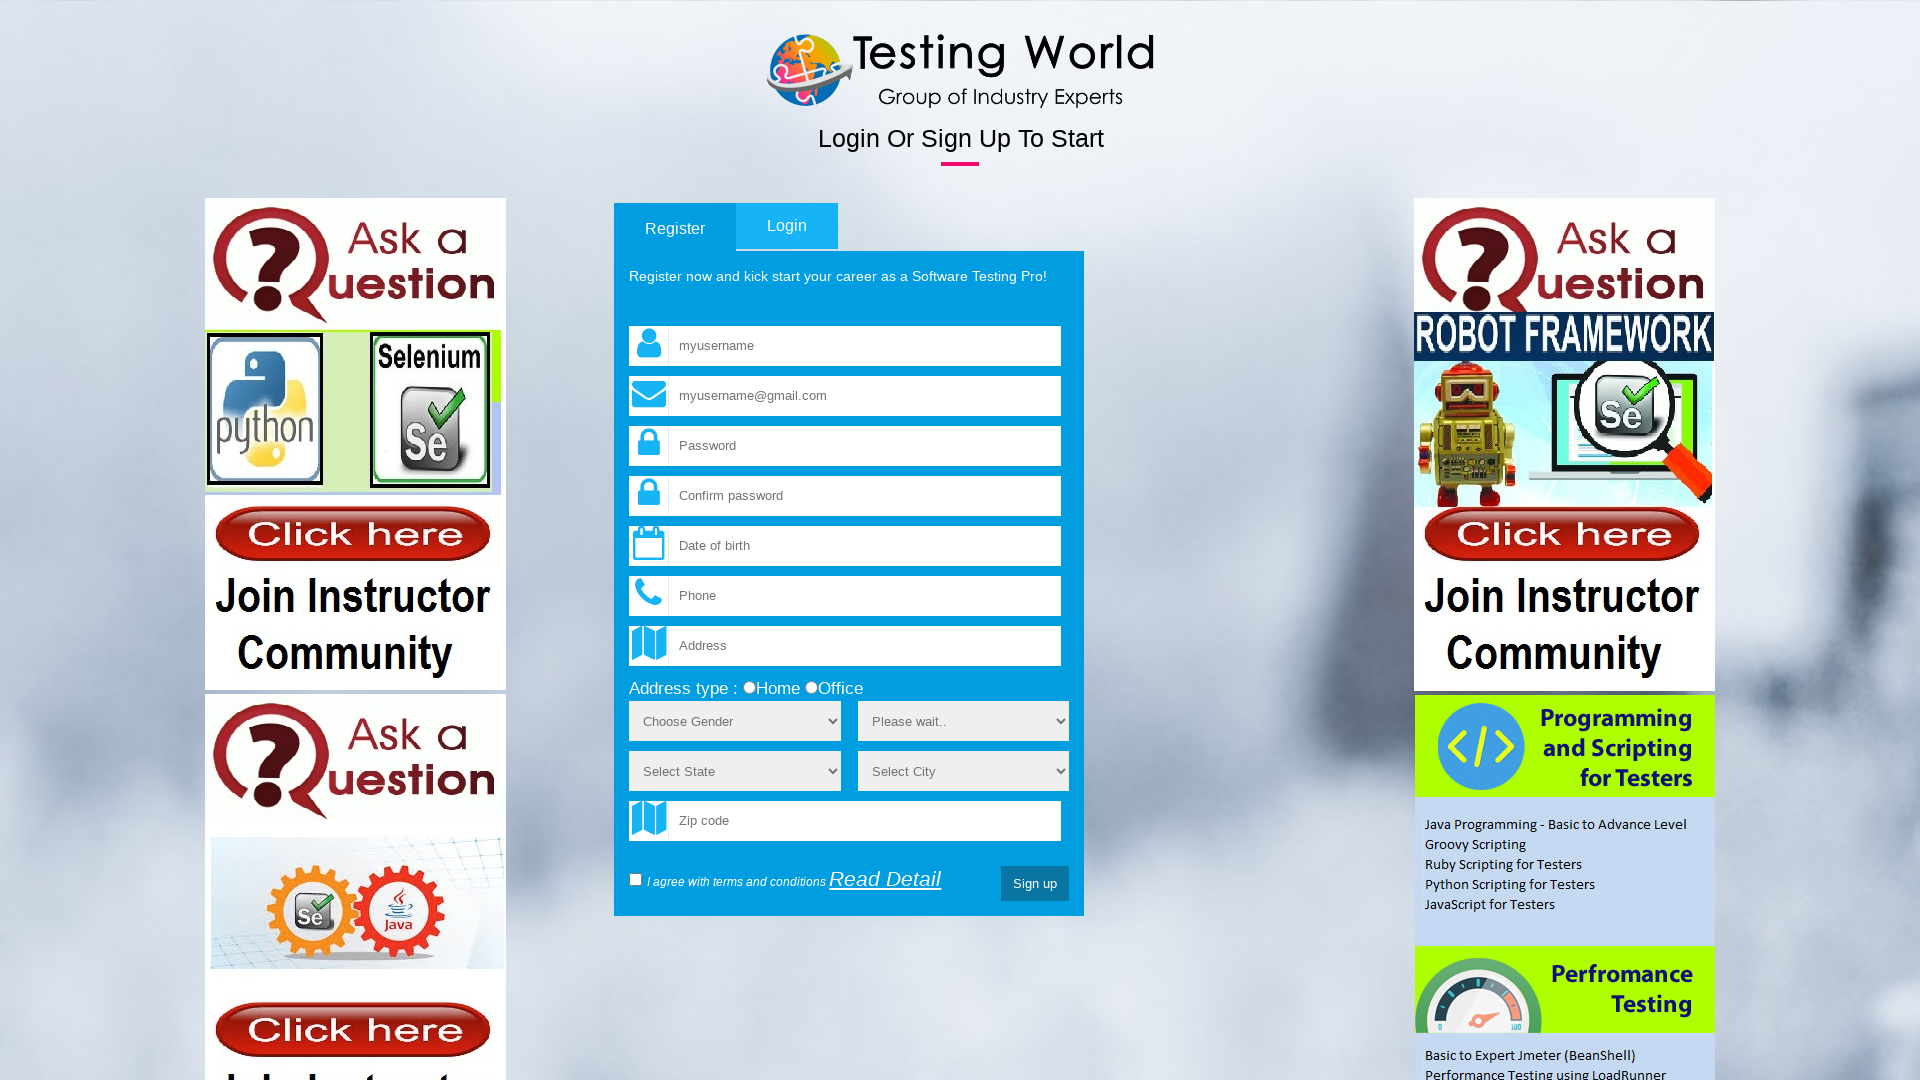